Tests interaction with elements inside shadow DOM by navigating through multiple shadow roots to fill a pizza input field

Starting URL: https://selectorshub.com/iframe-in-shadow-dom/

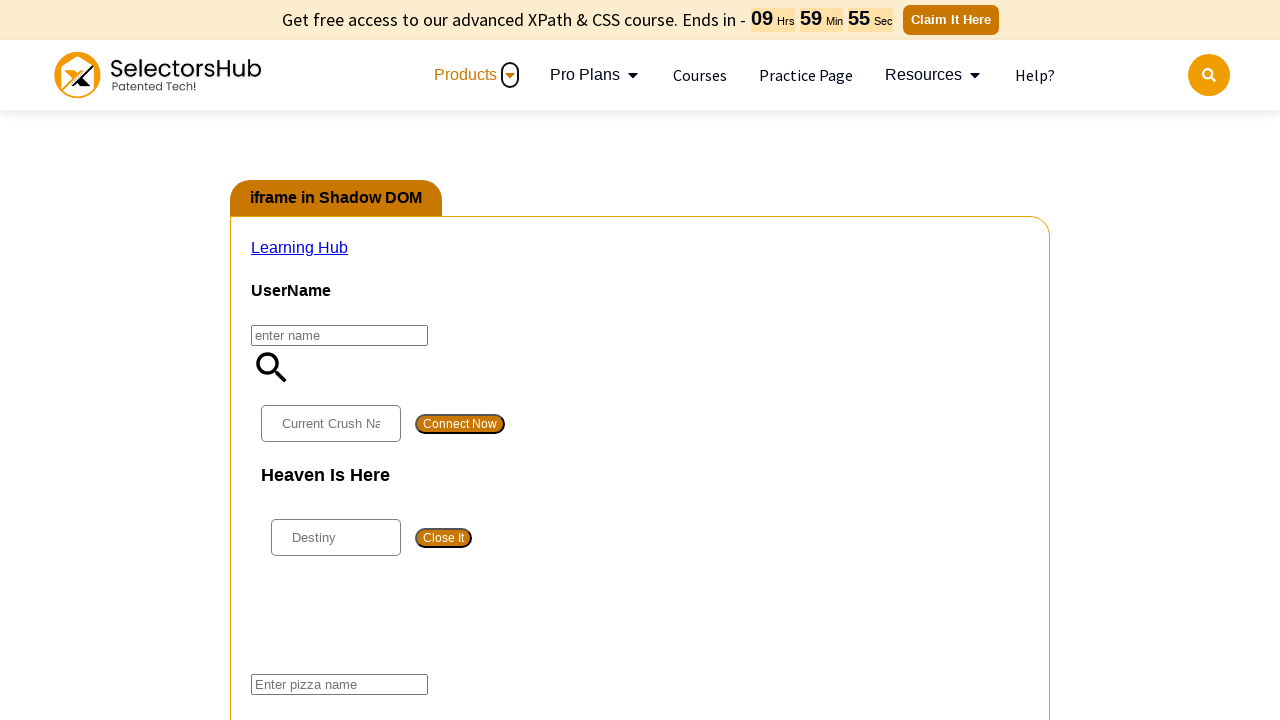

Located #userName element
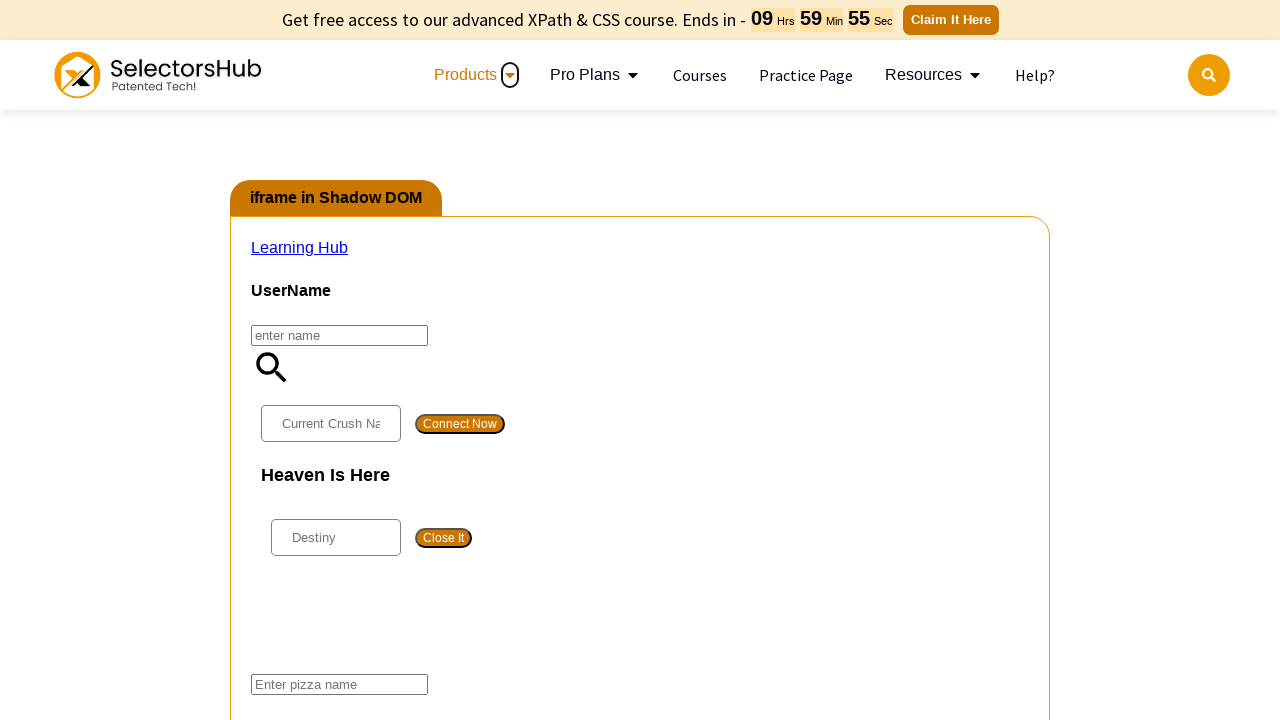

Accessed first shadow root from #userName element
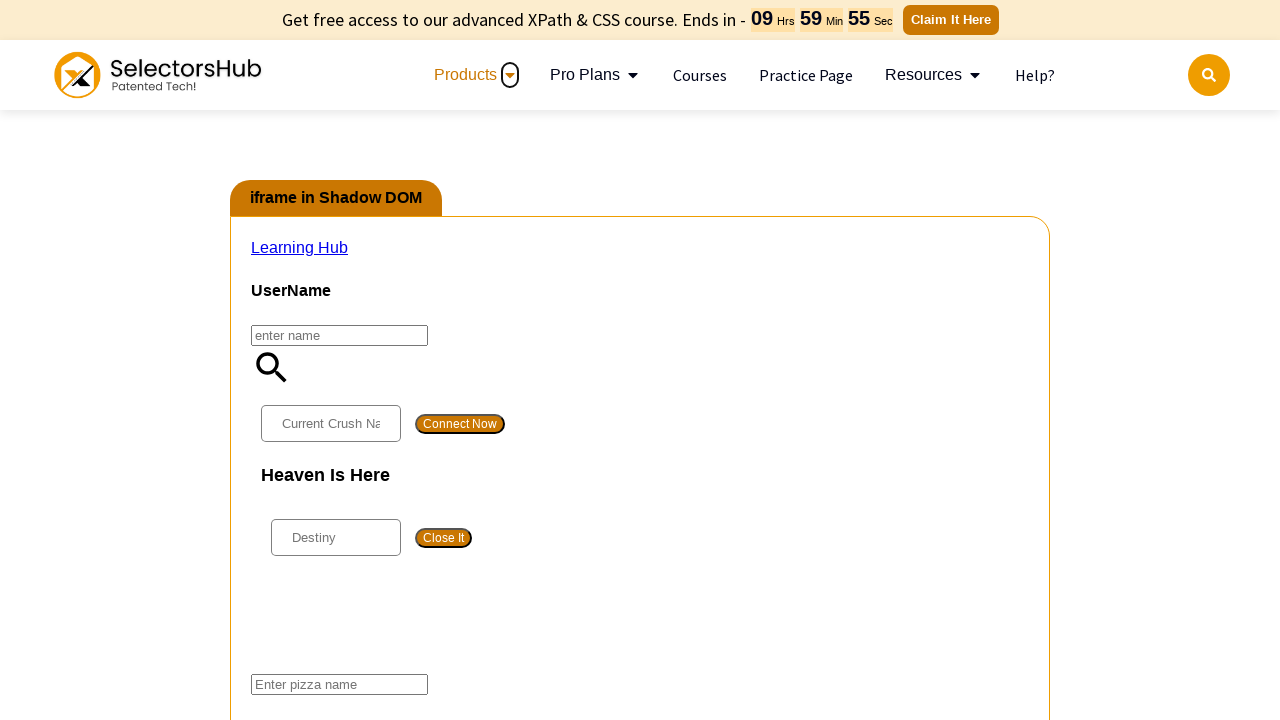

Found #app2 element within first shadow root
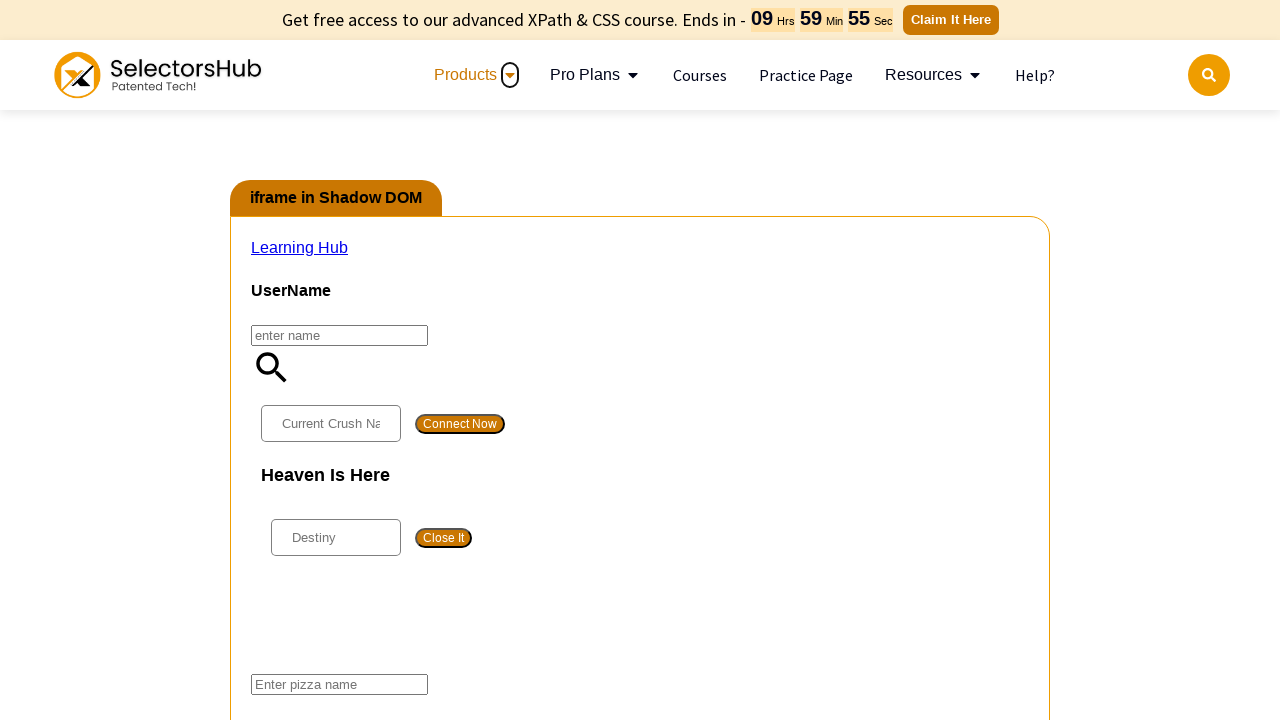

Accessed second shadow root from #app2 element
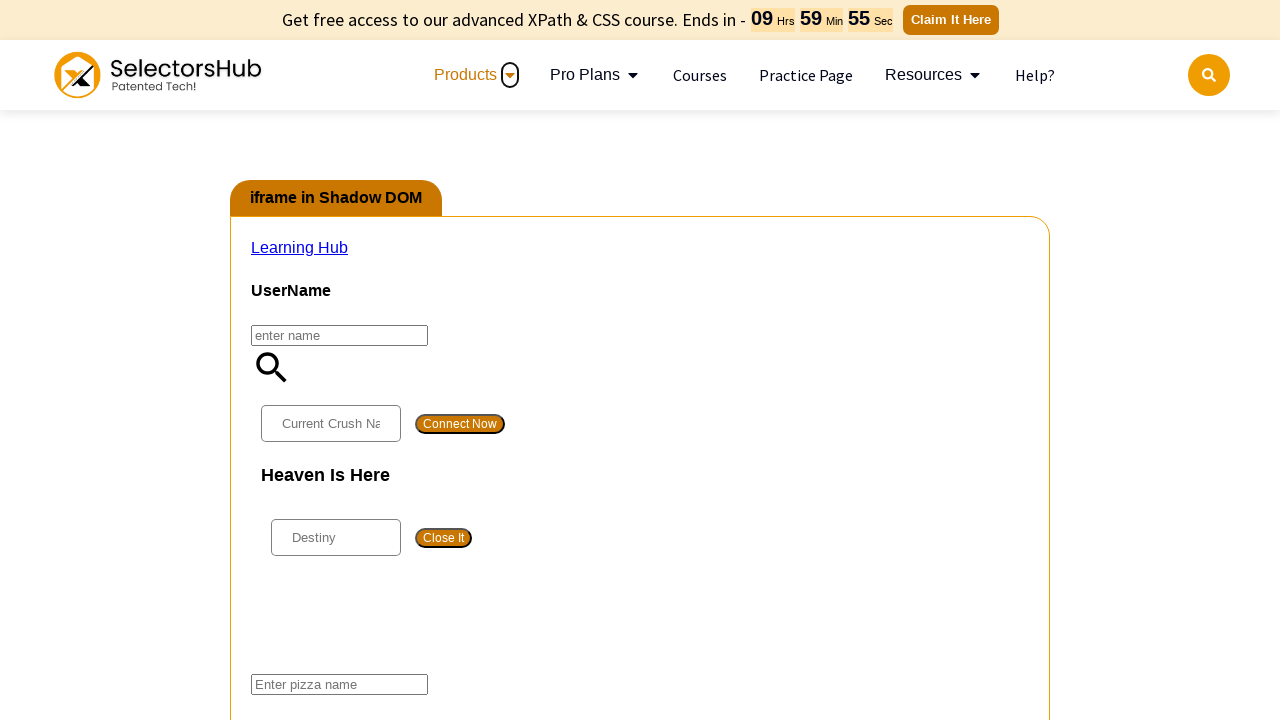

Located #pizza input element within second shadow root
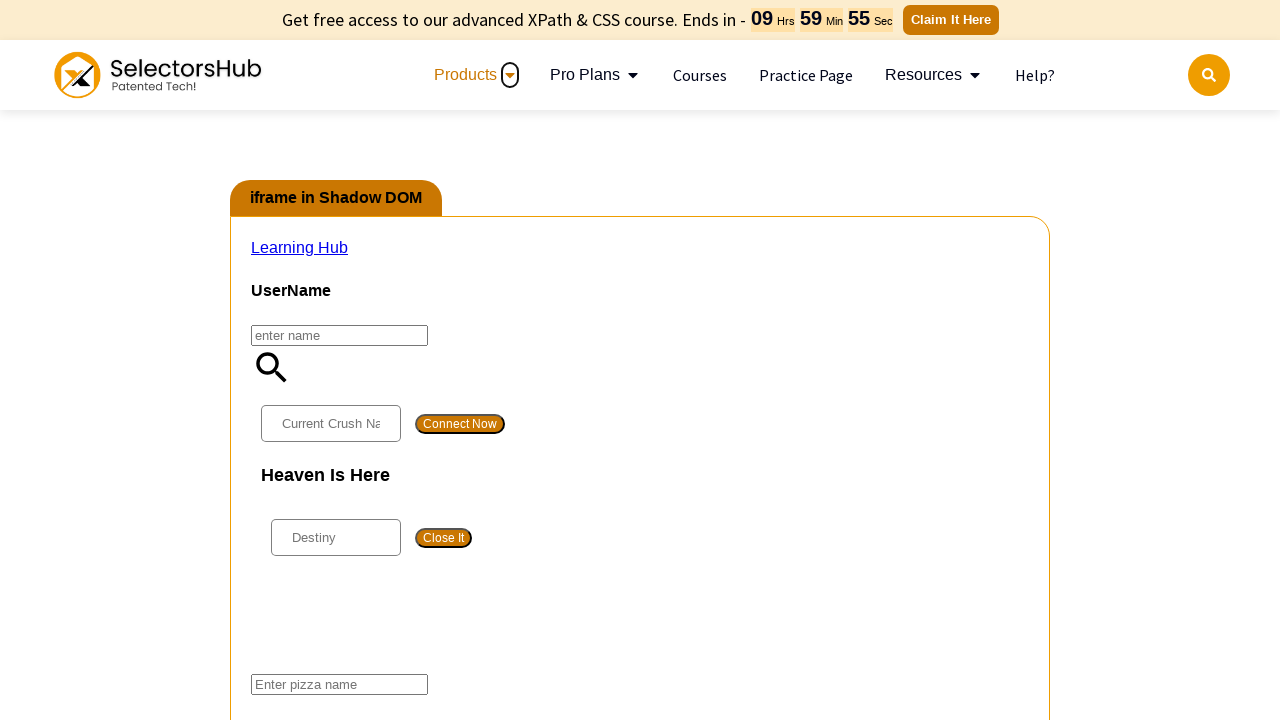

Filled pizza input field with 'Veg Pizza'
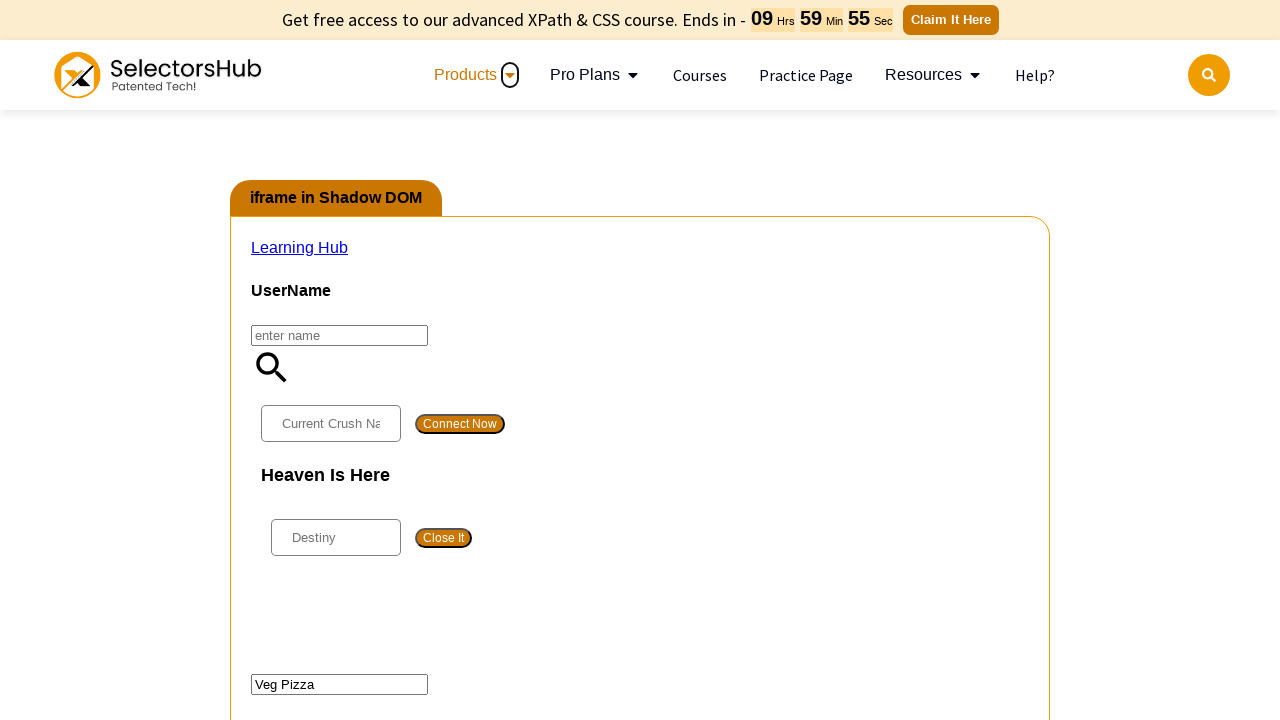

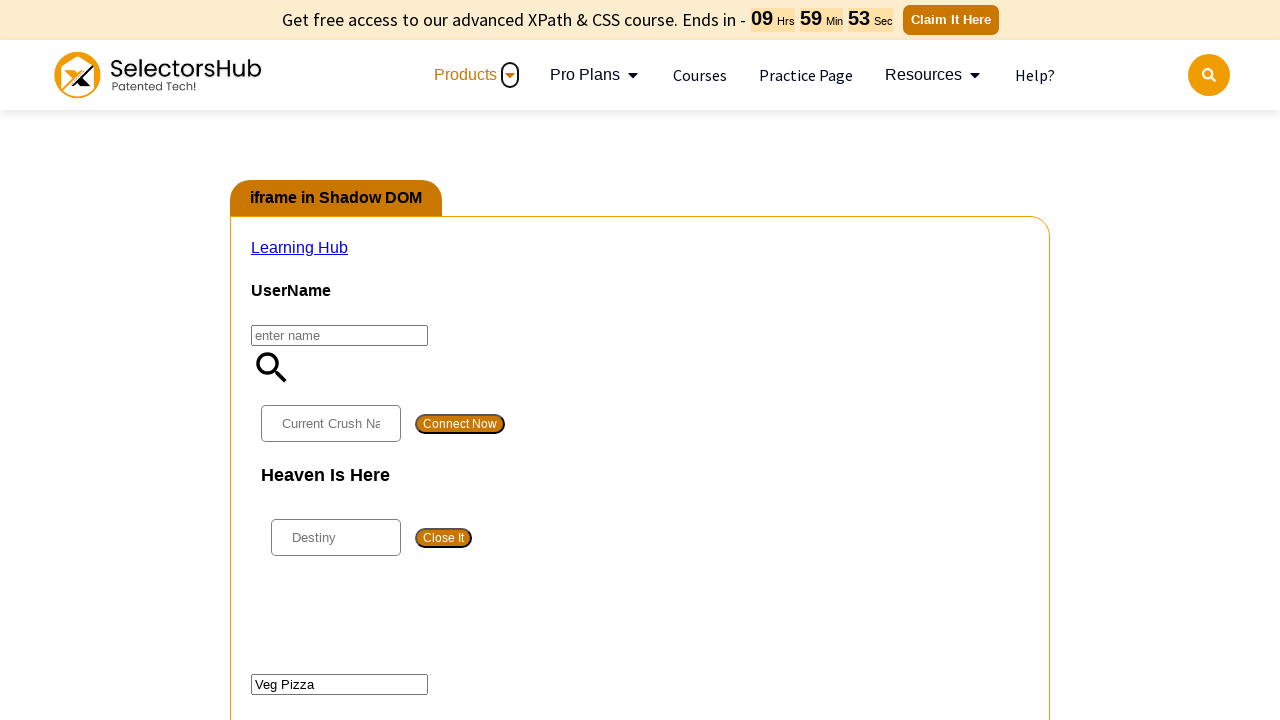